Tests entering only a name, submitting the form, clicking Yes to confirm, and verifying the thank you message includes the name.

Starting URL: https://kristinek.github.io/site/tasks/provide_feedback

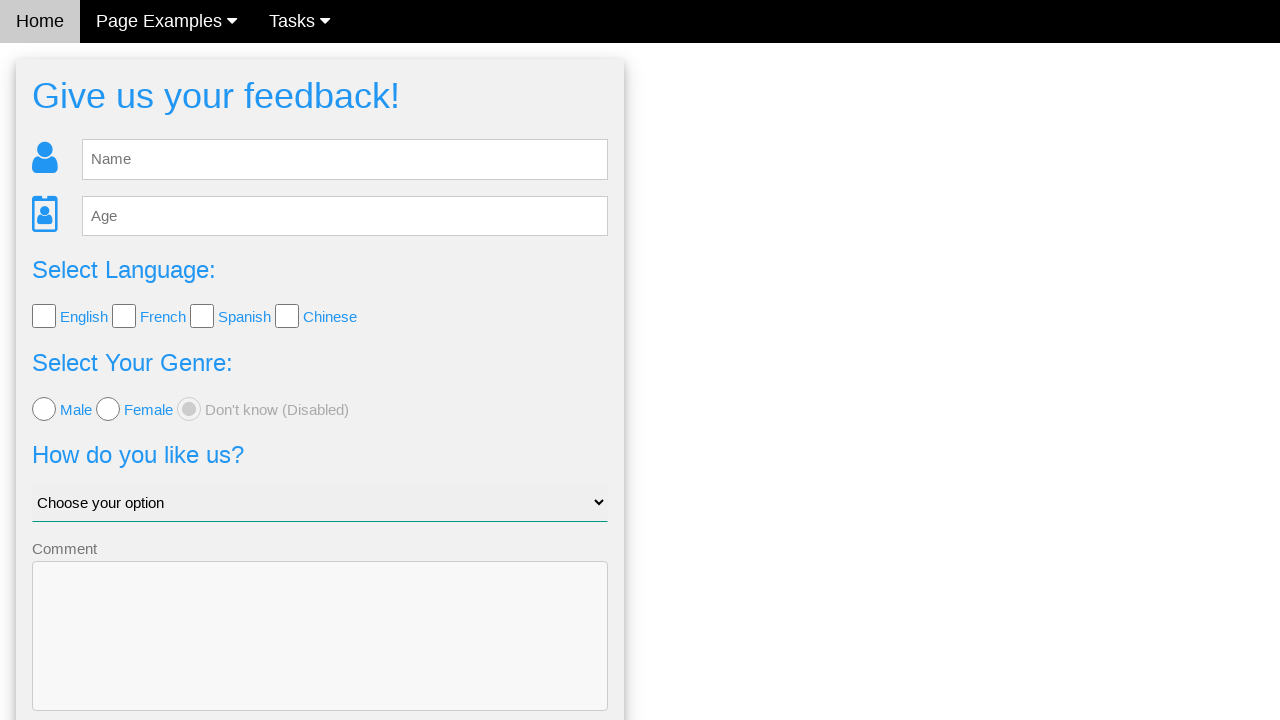

Filled name field with 'Alexandra' on #fb_name
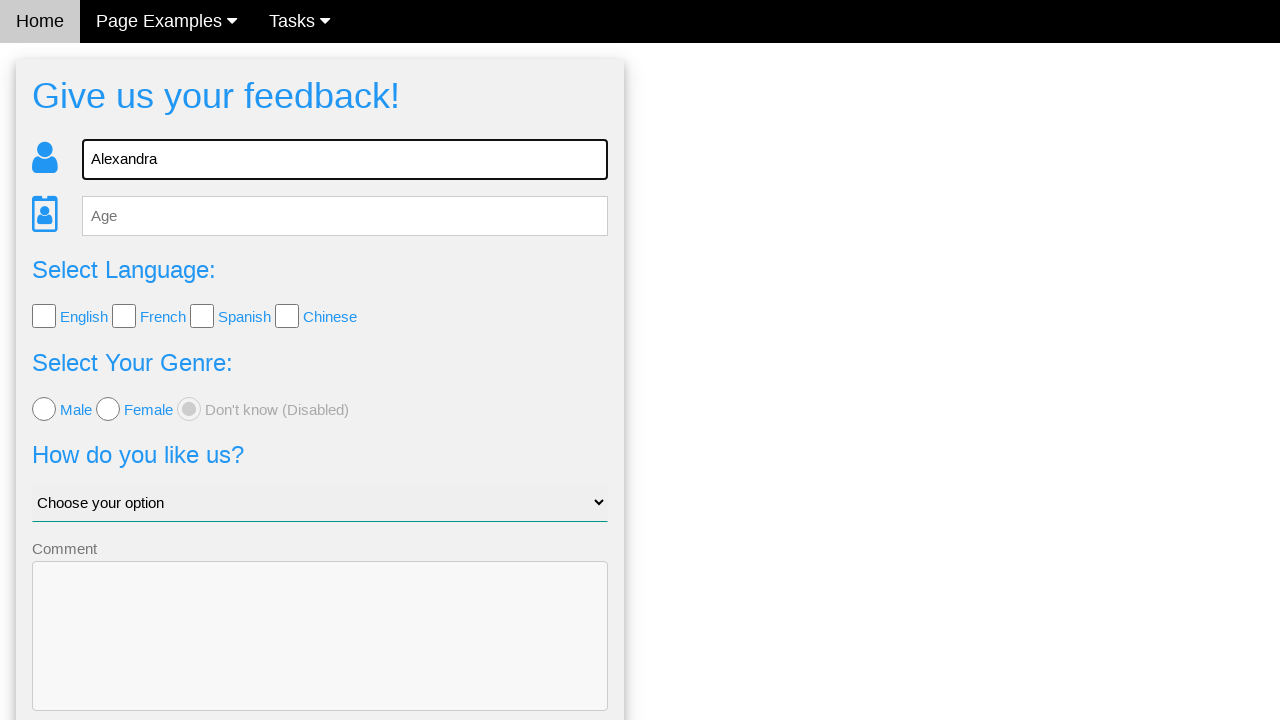

Clicked Send button to submit feedback form at (320, 656) on .w3-btn-block
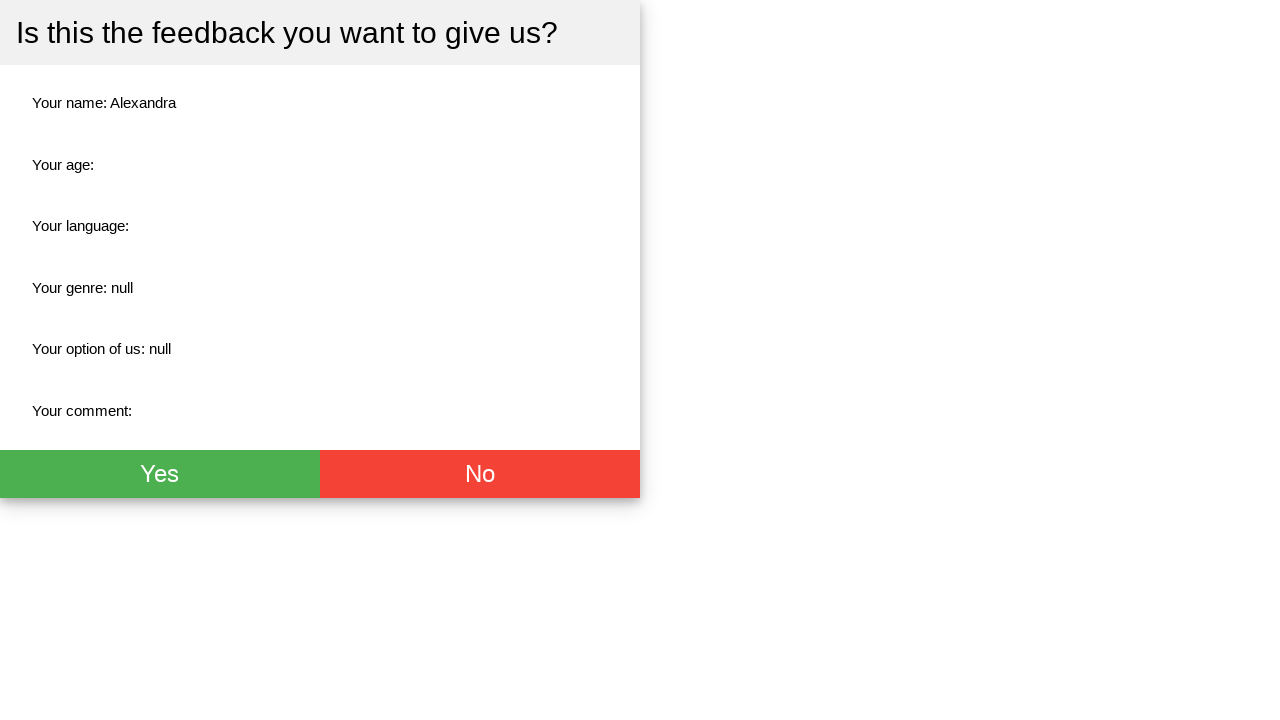

Confirmation page with Yes button loaded
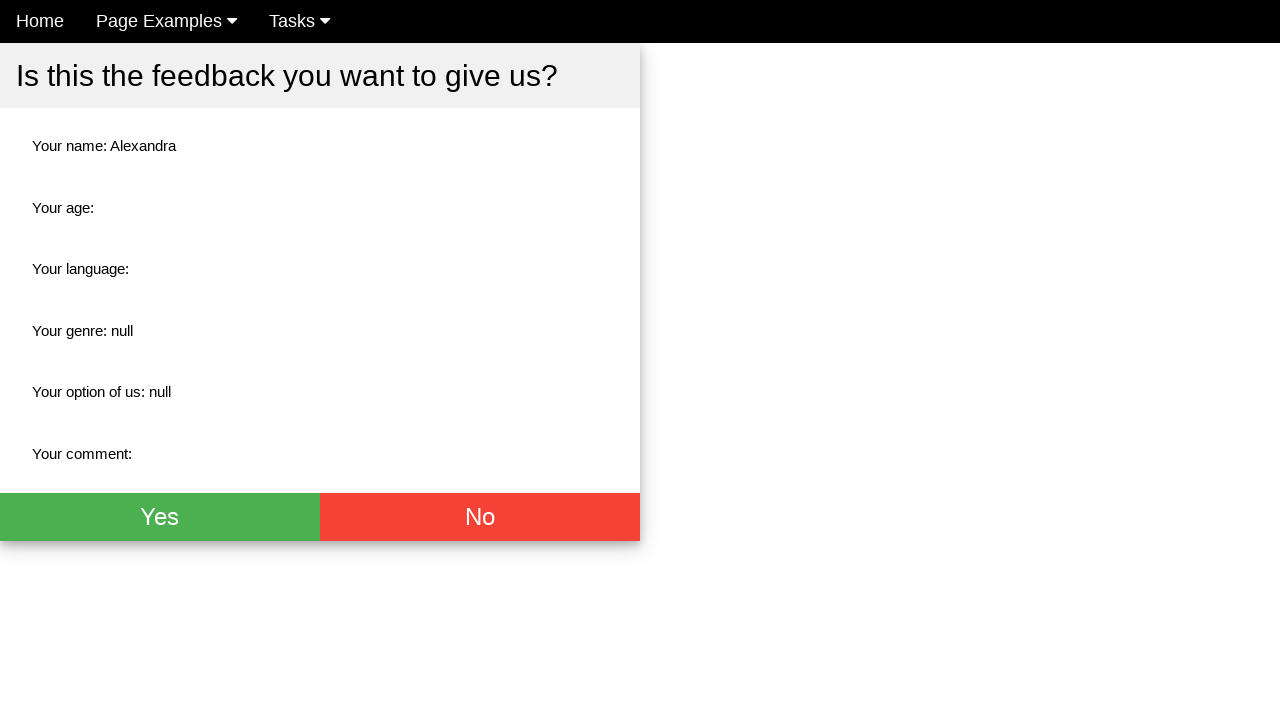

Clicked Yes button to confirm feedback submission at (160, 517) on .w3-green
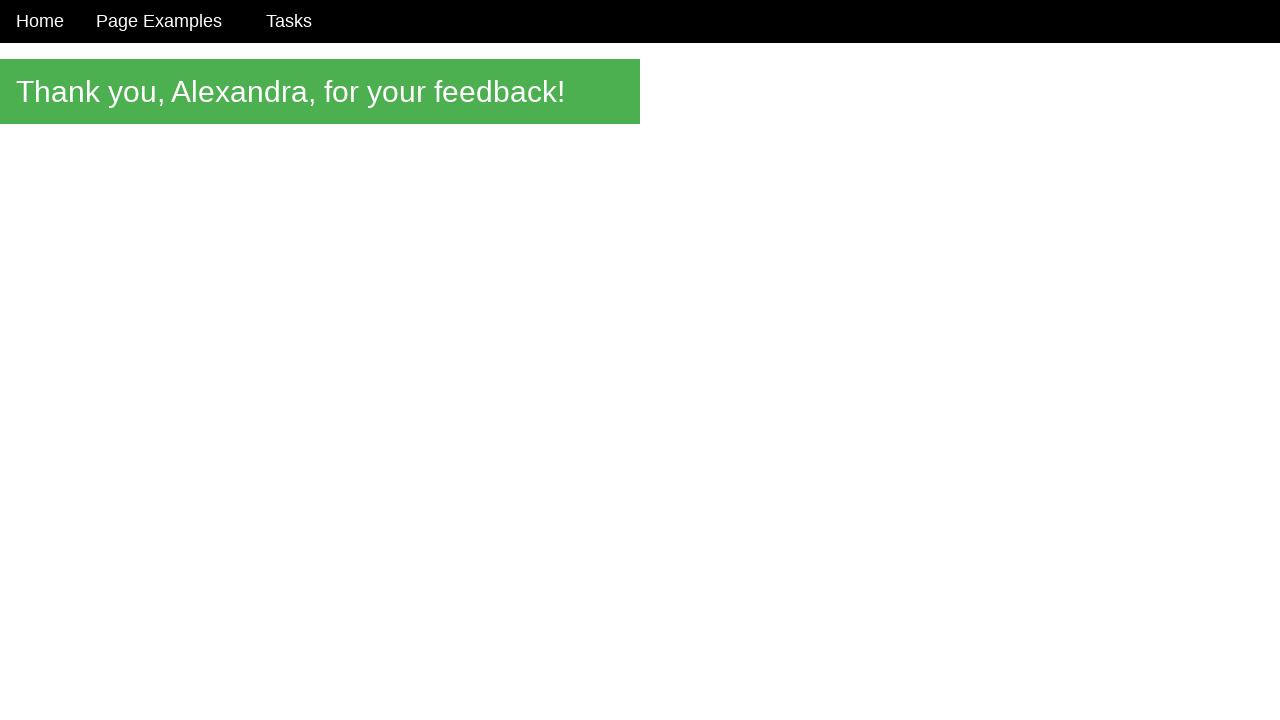

Thank you message element loaded
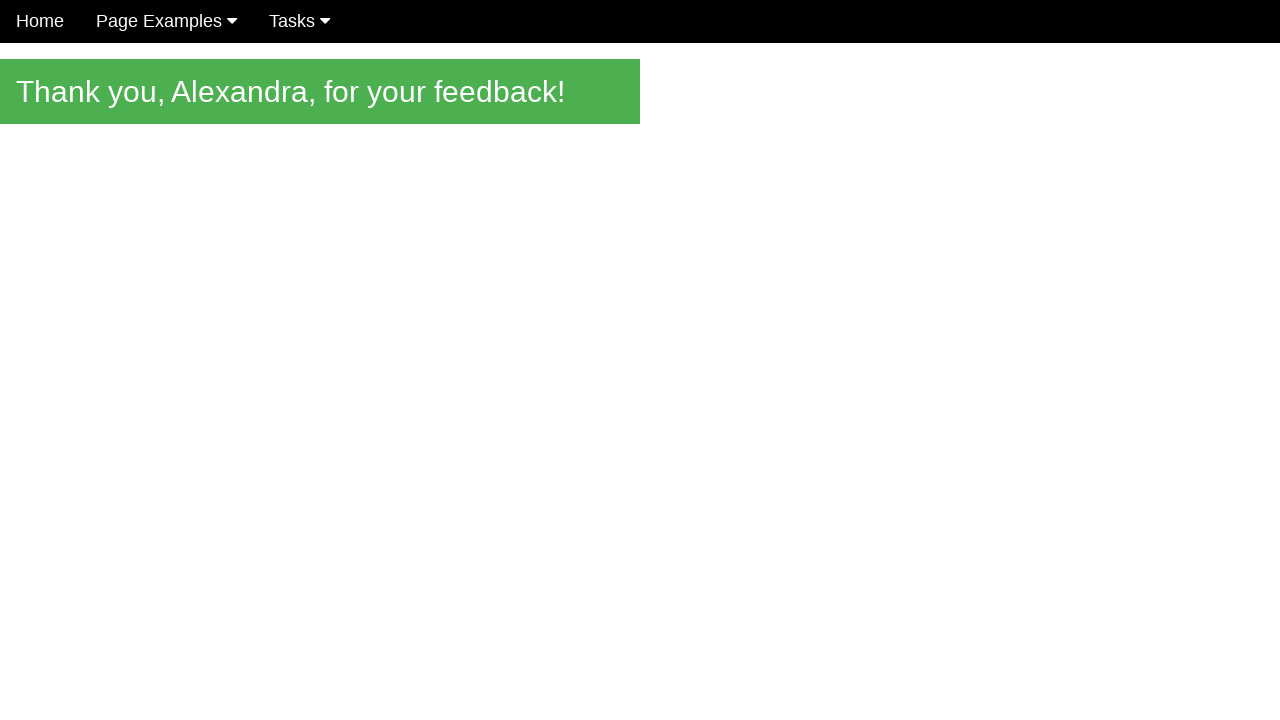

Verified thank you message includes submitted name 'Alexandra'
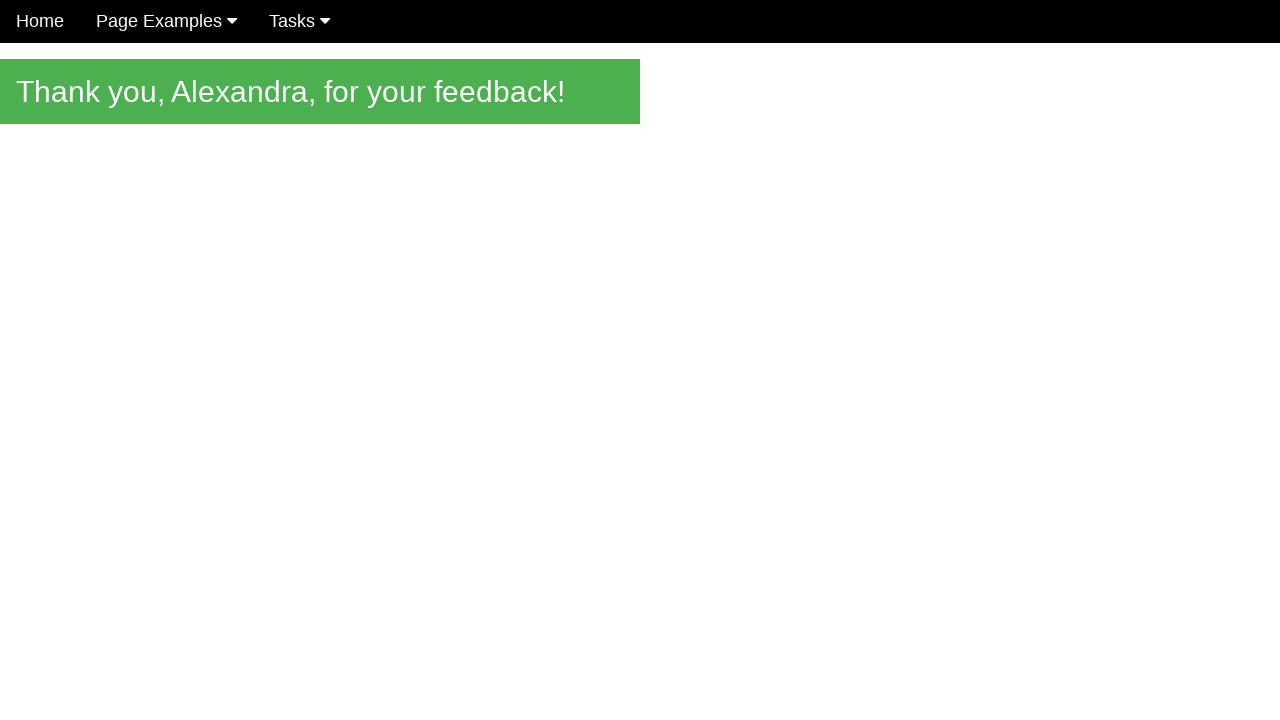

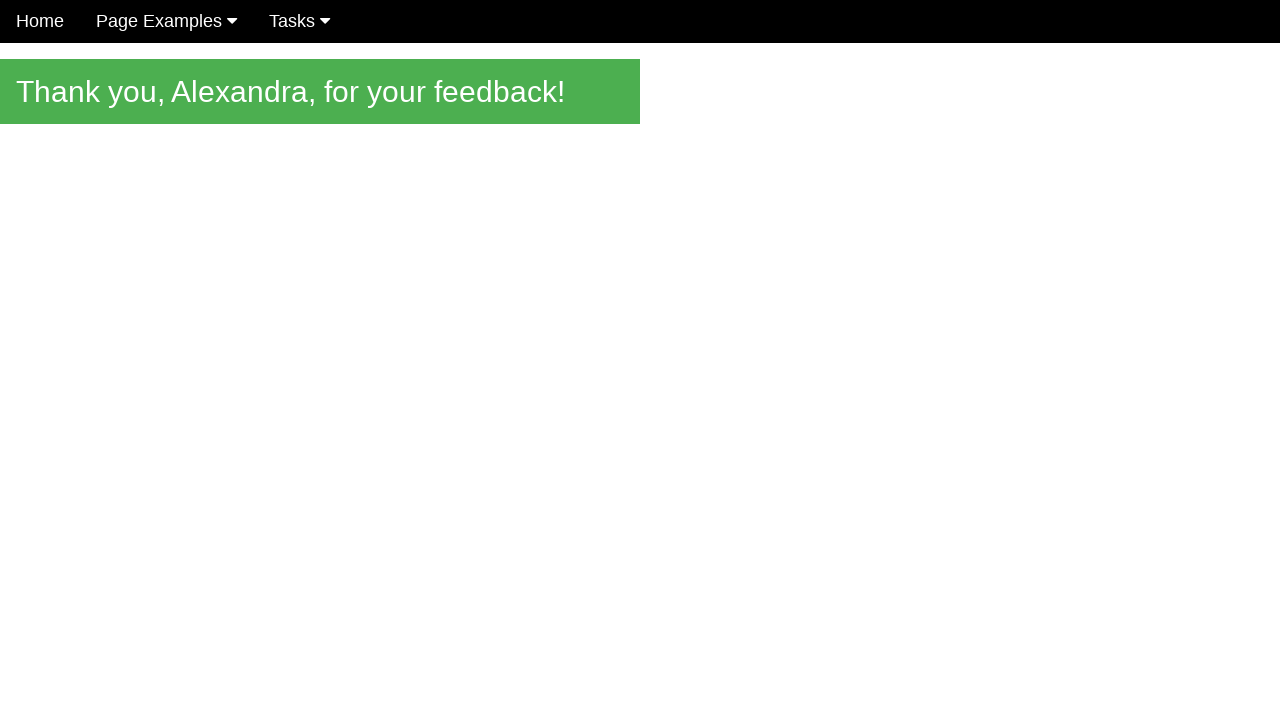